Tests calculator multiplication functionality by entering two numbers (10 and 5), selecting the multiplication operator, and verifying the result is 50

Starting URL: https://safatelli.github.io/tp-test-logiciel/assets/calc.html

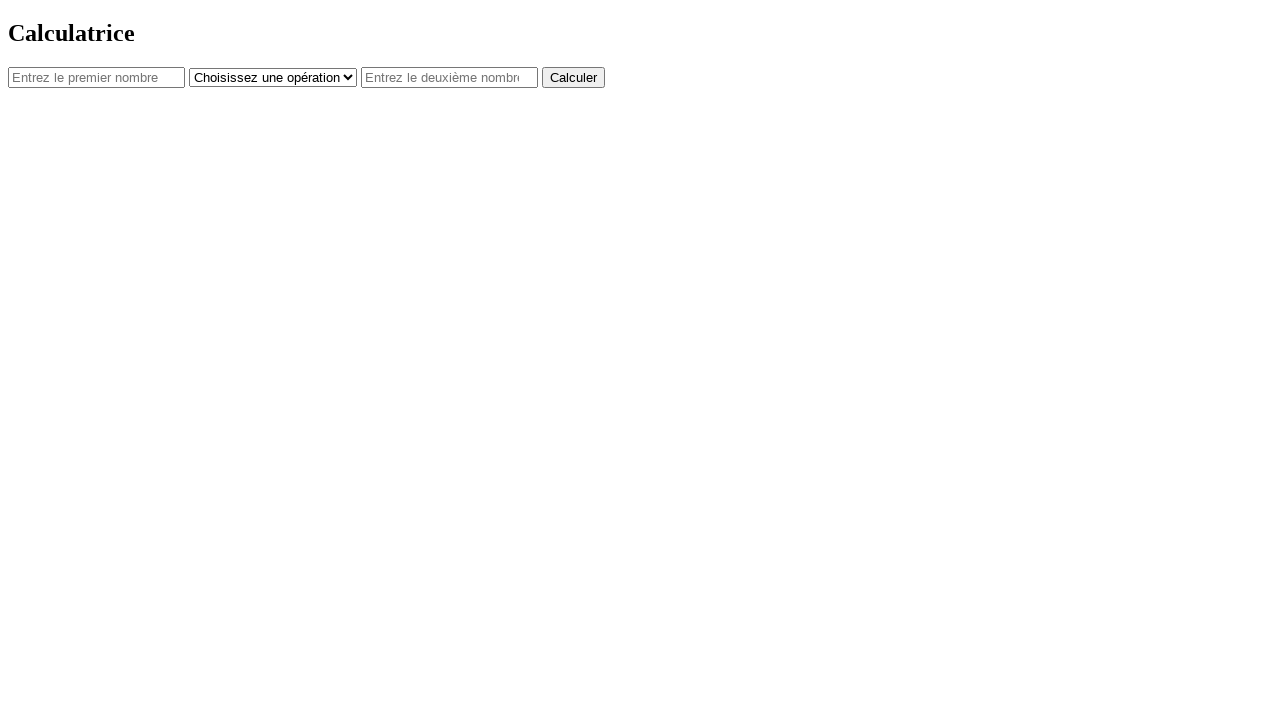

Entered first number 10 in the first input field on #num1
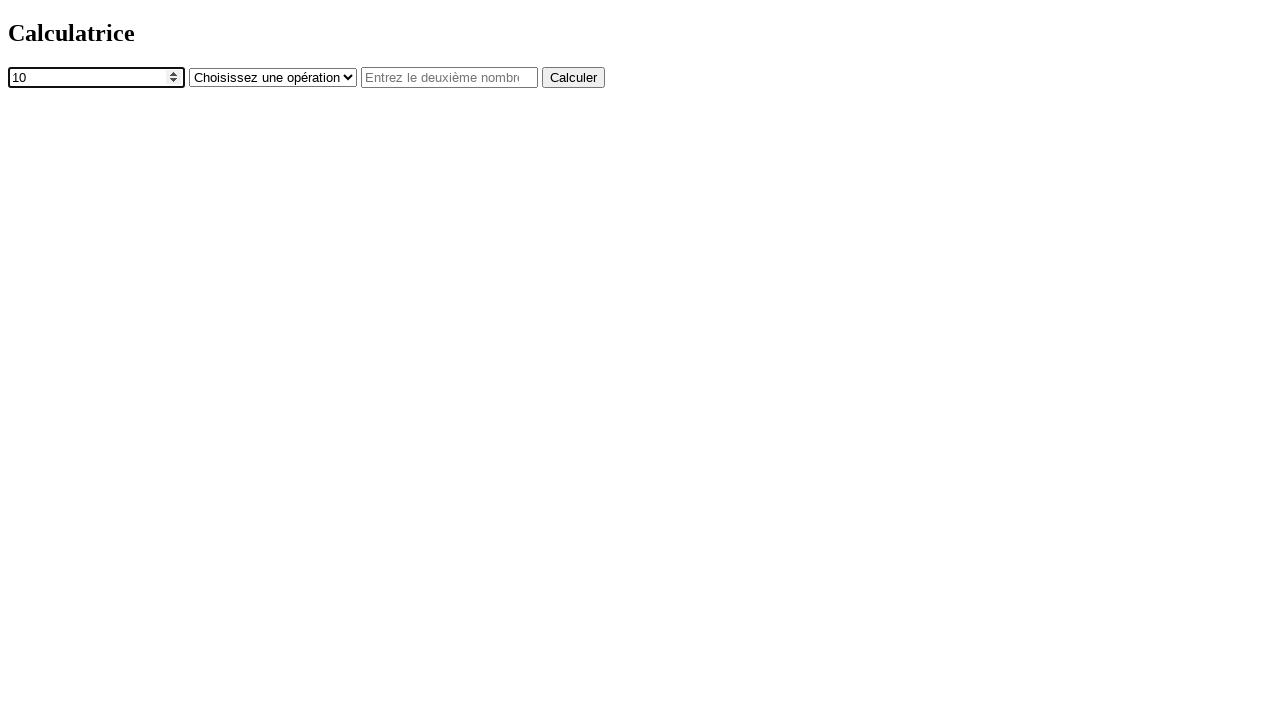

Selected multiplication operator on #operator
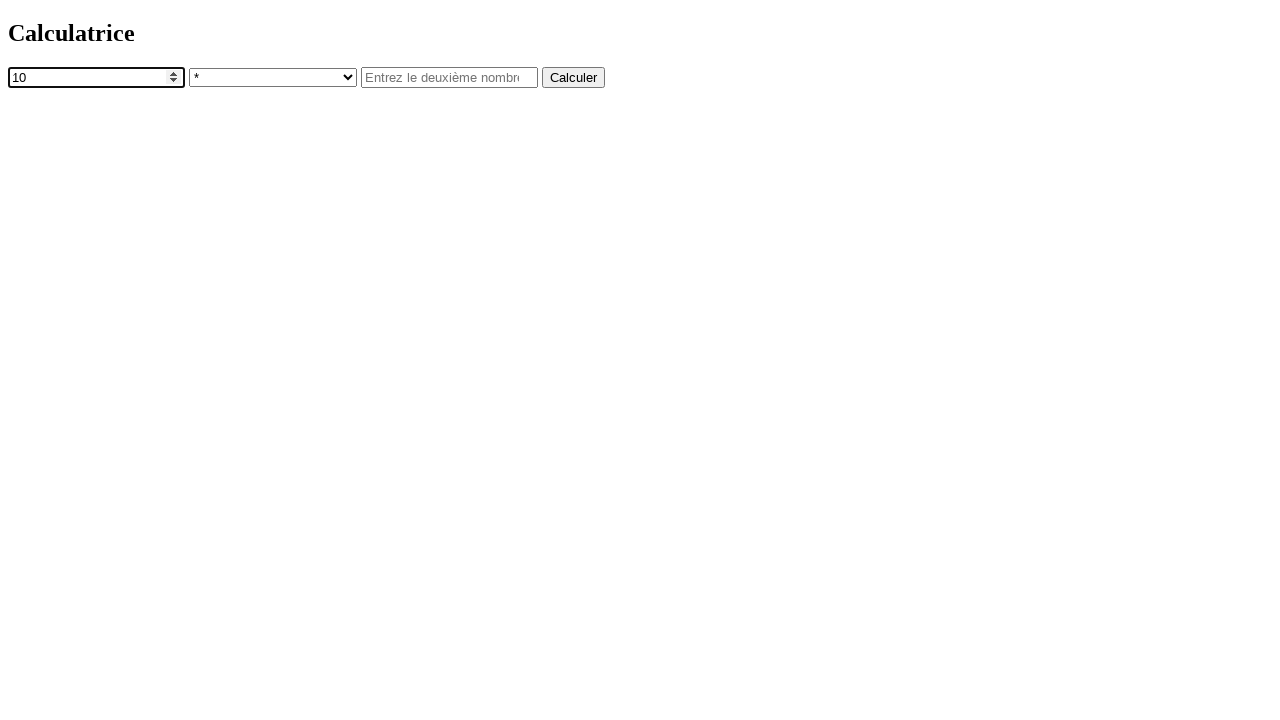

Entered second number 5 in the second input field on #num2
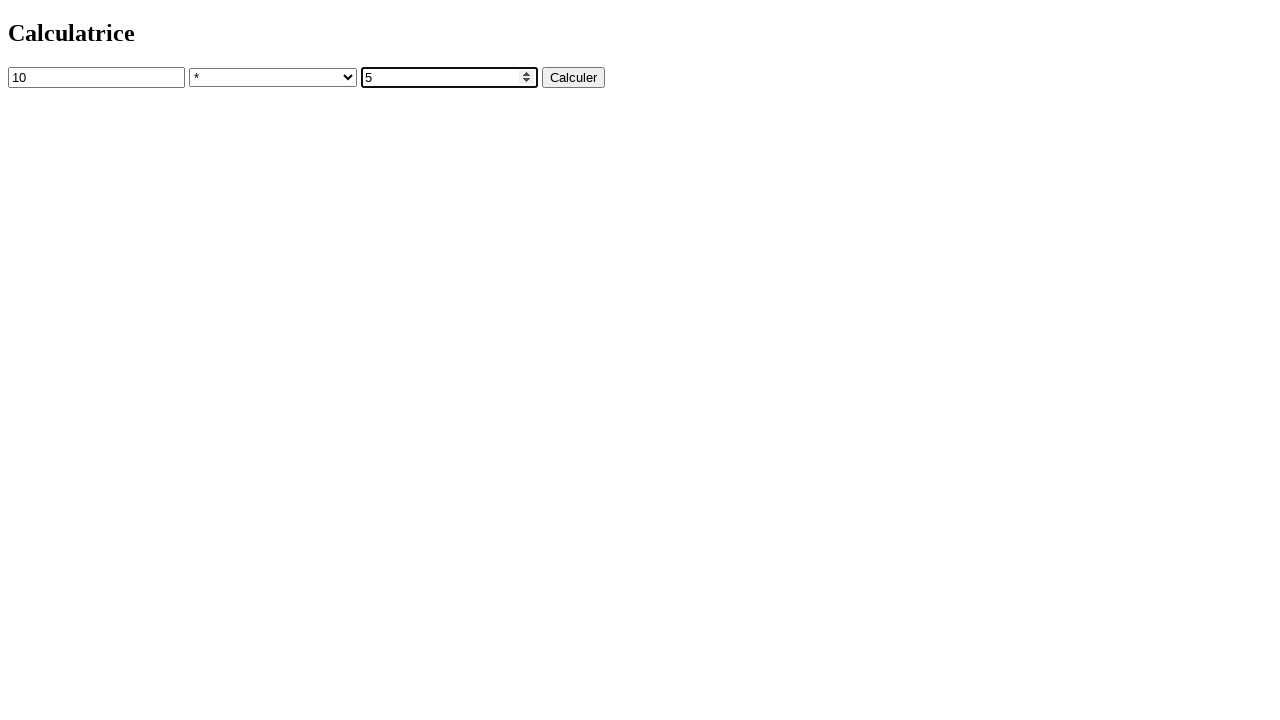

Clicked the calculate button at (574, 77) on button
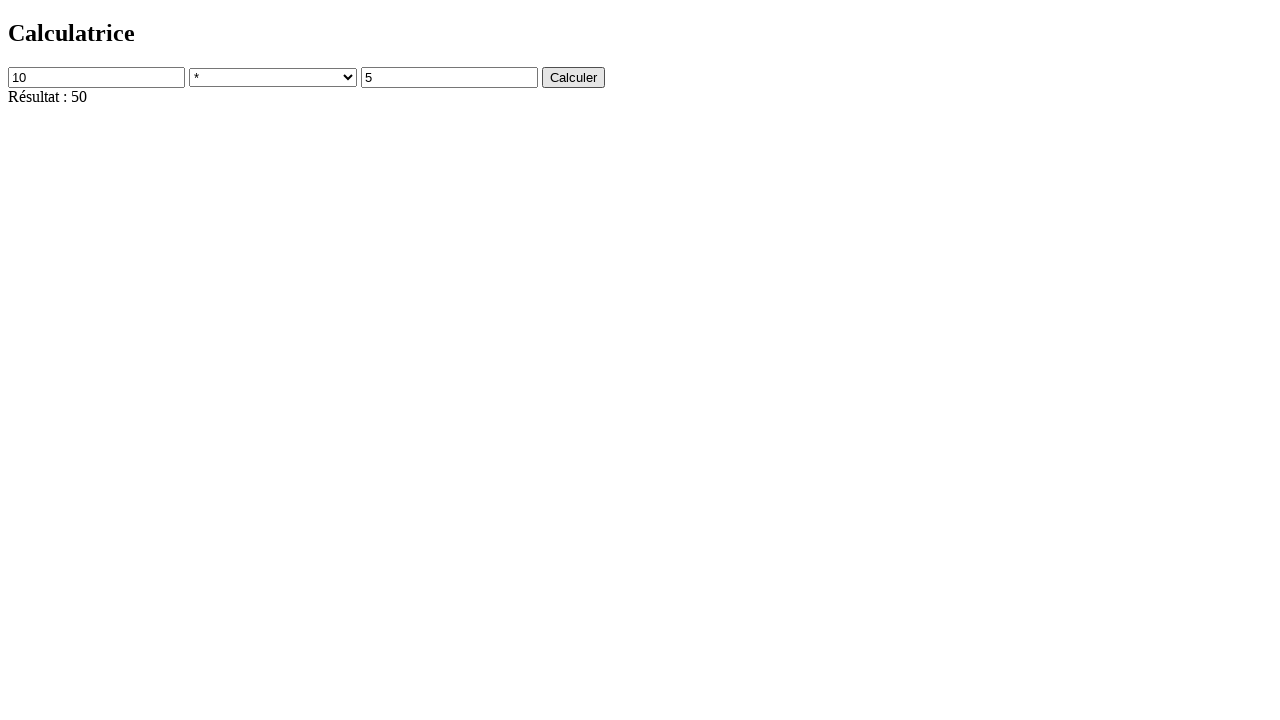

Result element loaded, calculation completed
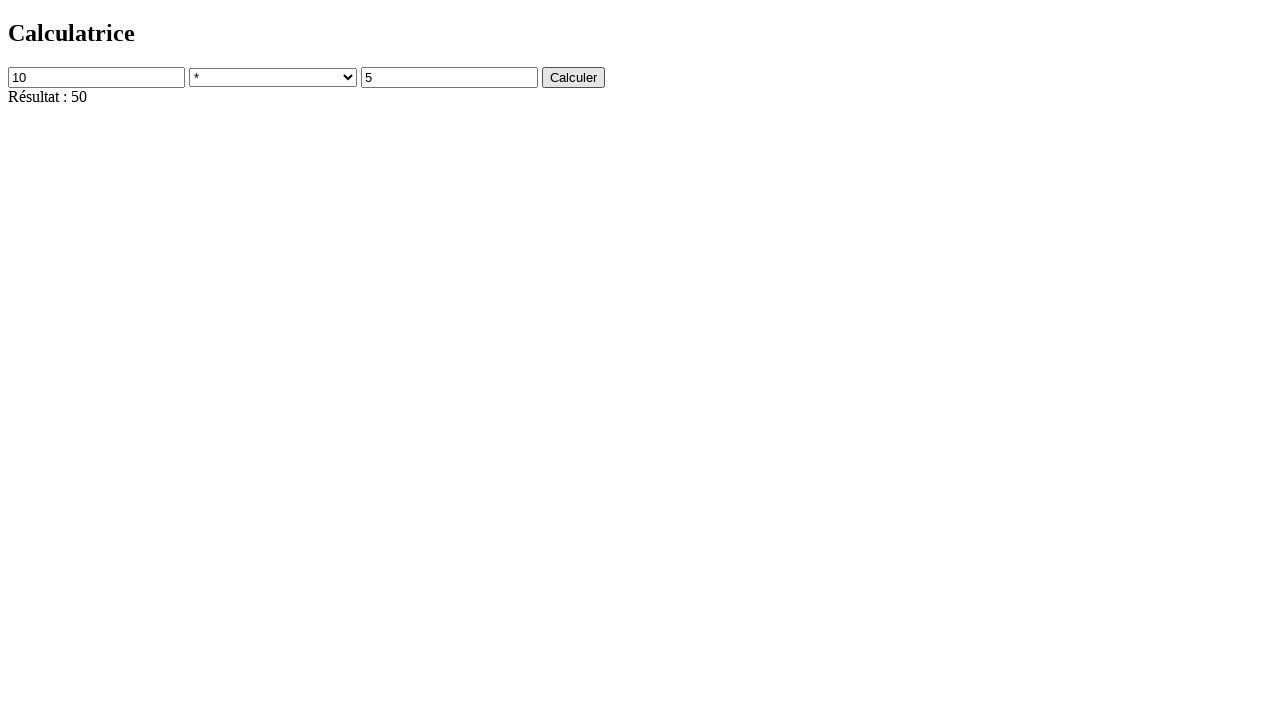

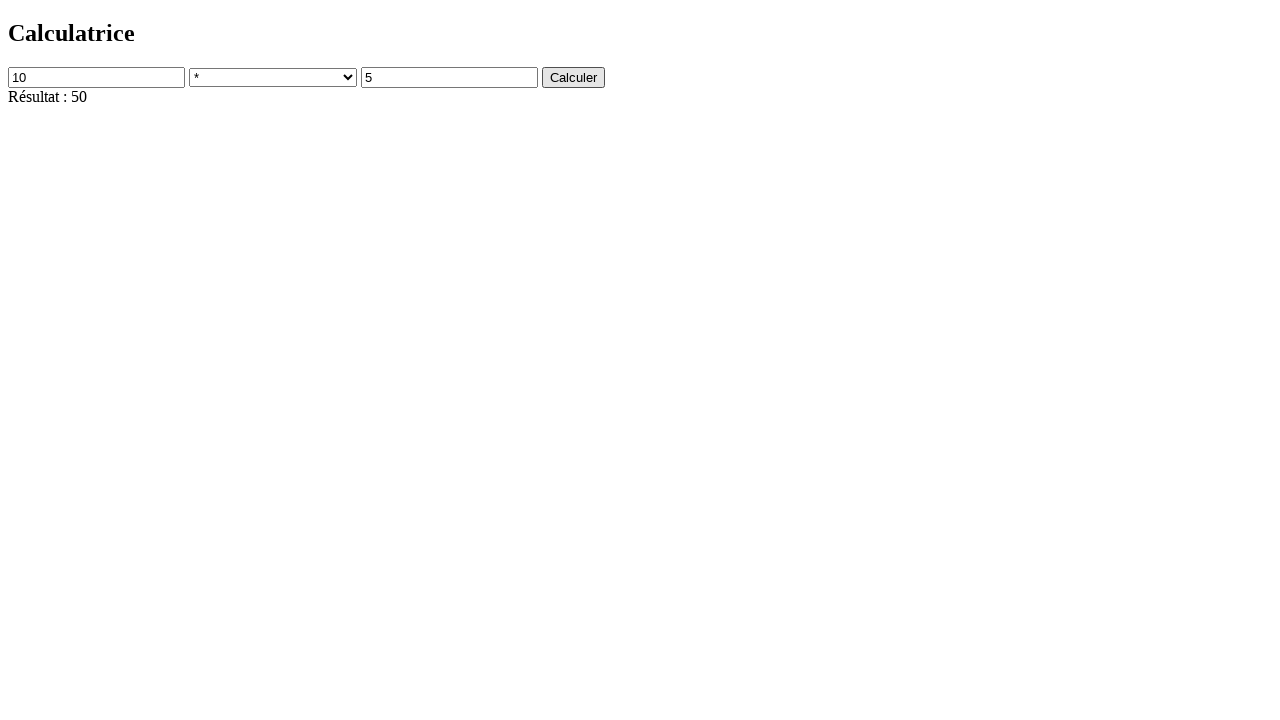